Visits an automation testing practice site and clicks on a specific book product called 'Thinking in HTML'

Starting URL: https://practice.automationtesting.in/

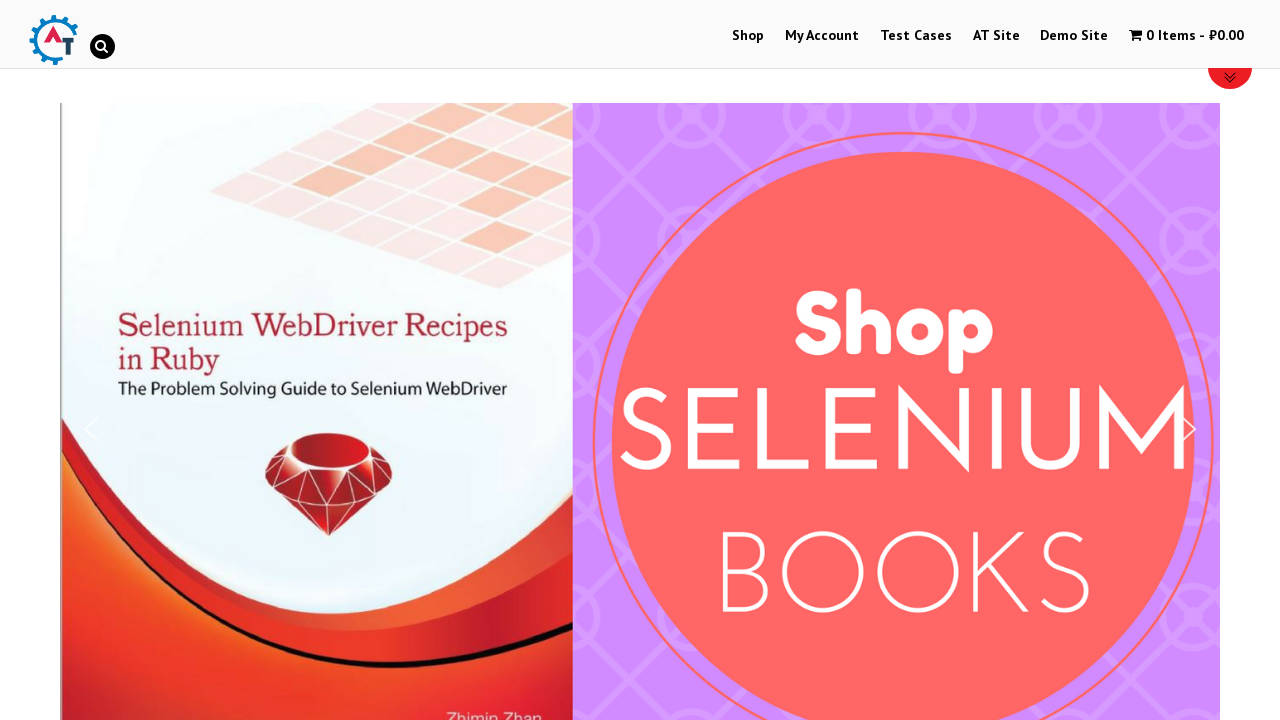

Navigated to automation testing practice site
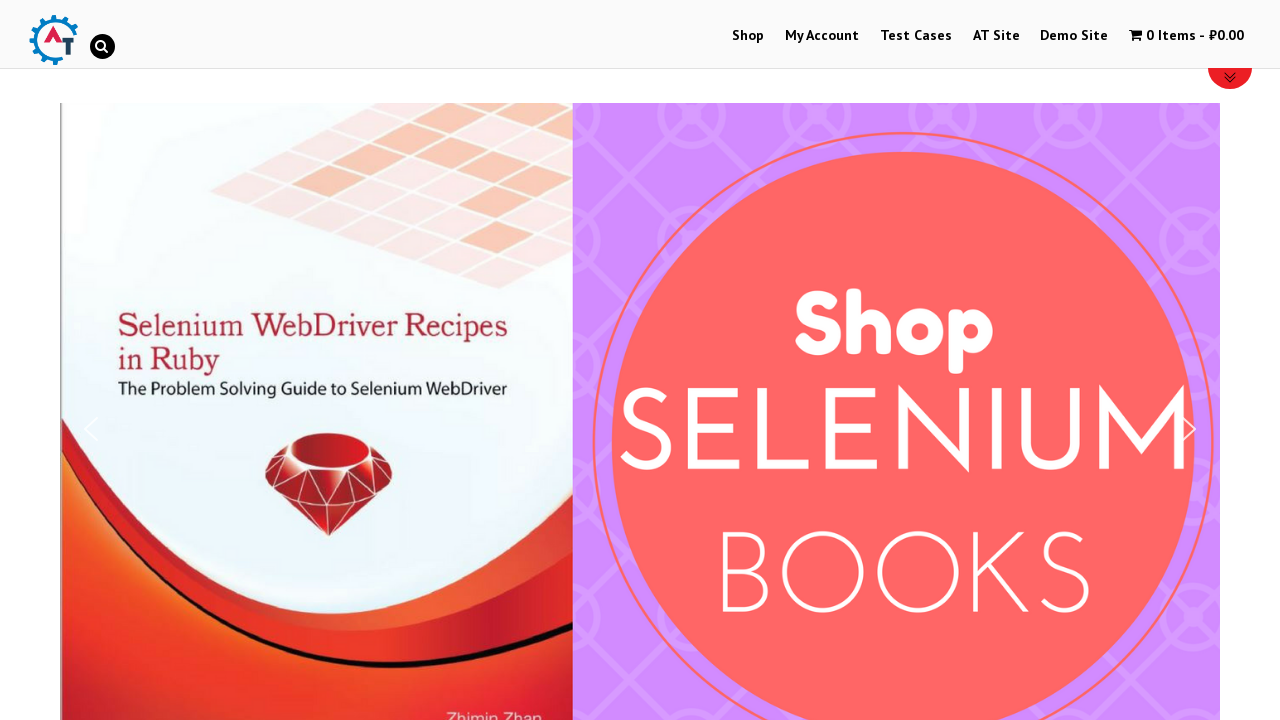

Waited for products to load
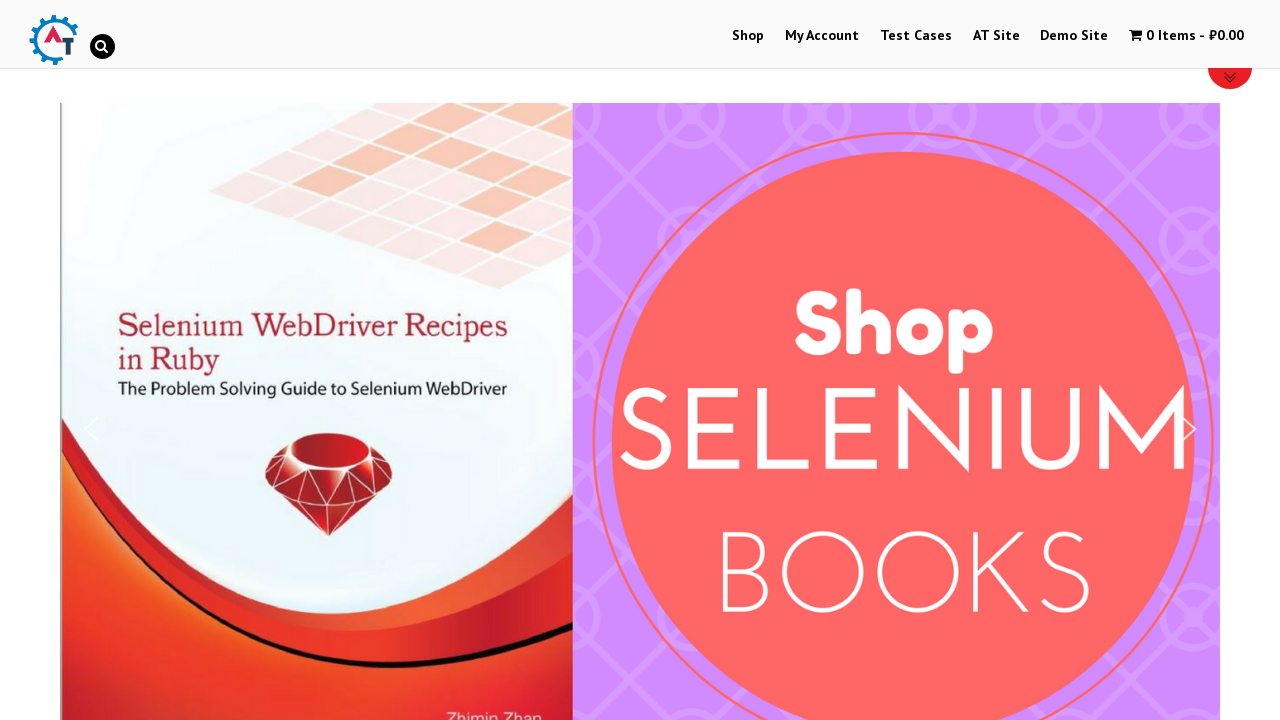

Located products container
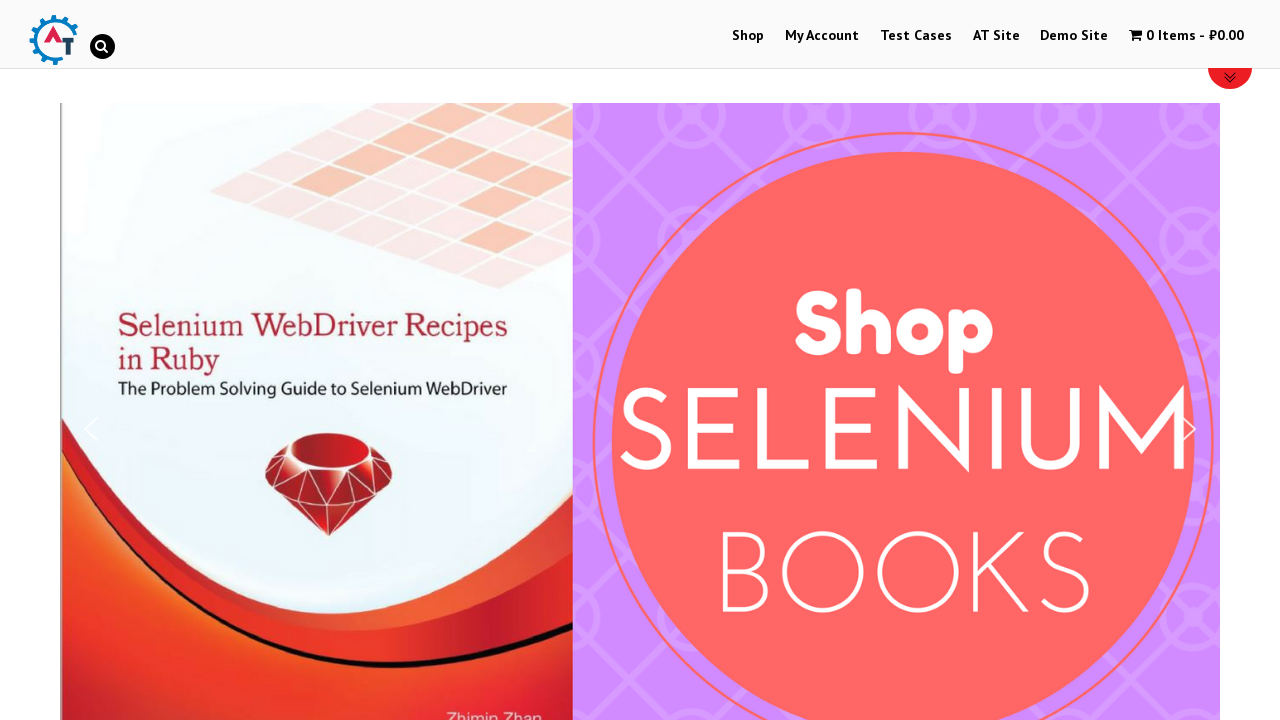

Found 3 product(s) in the container
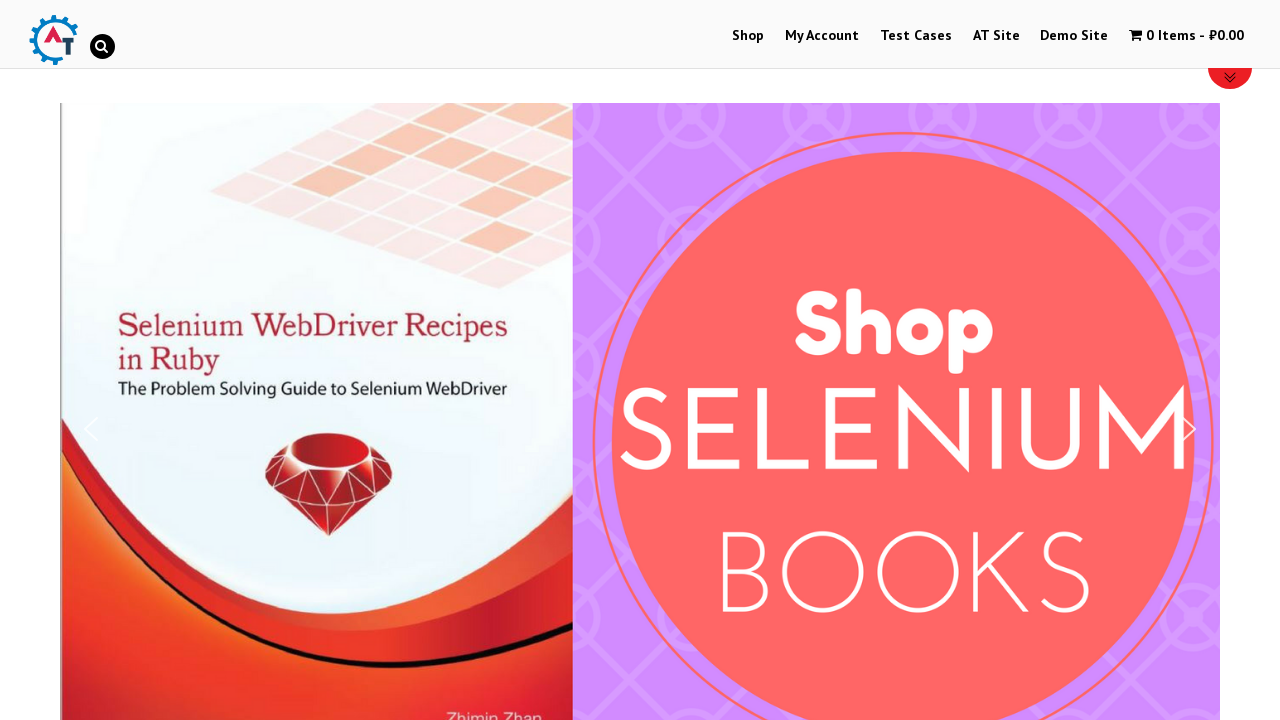

Retrieved product title: Selenium Ruby
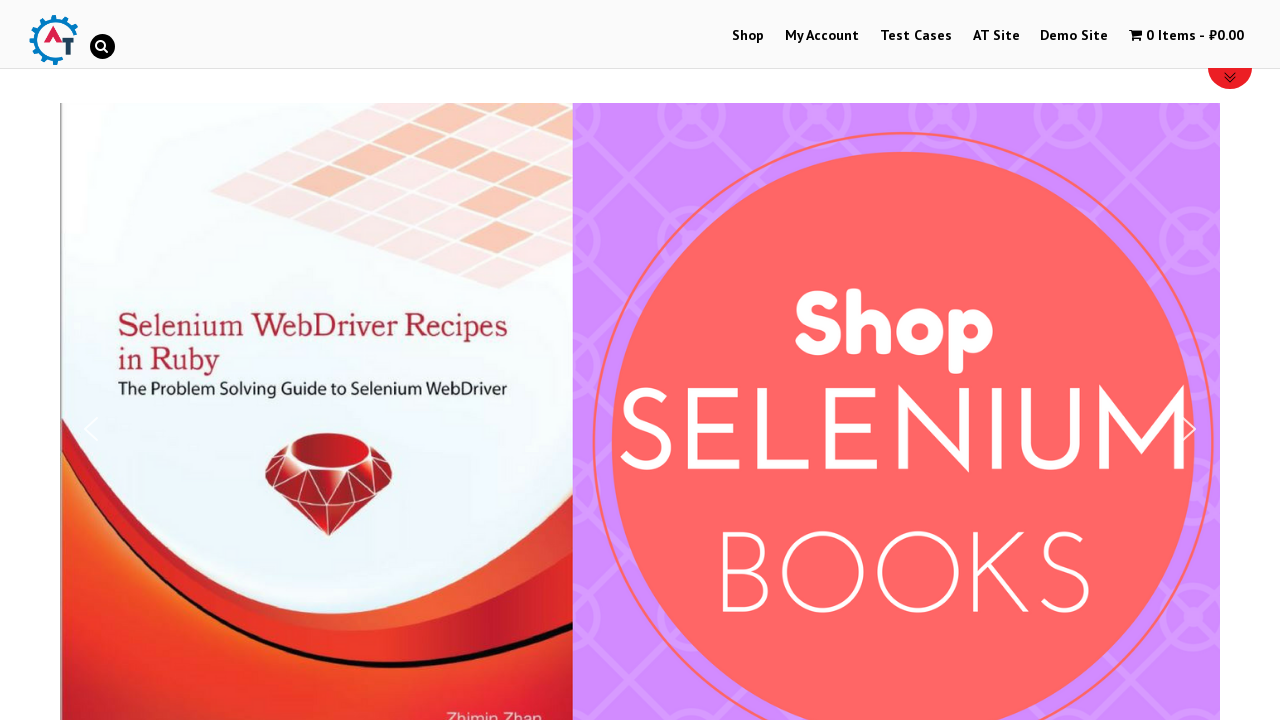

Retrieved product title: Thinking in HTML
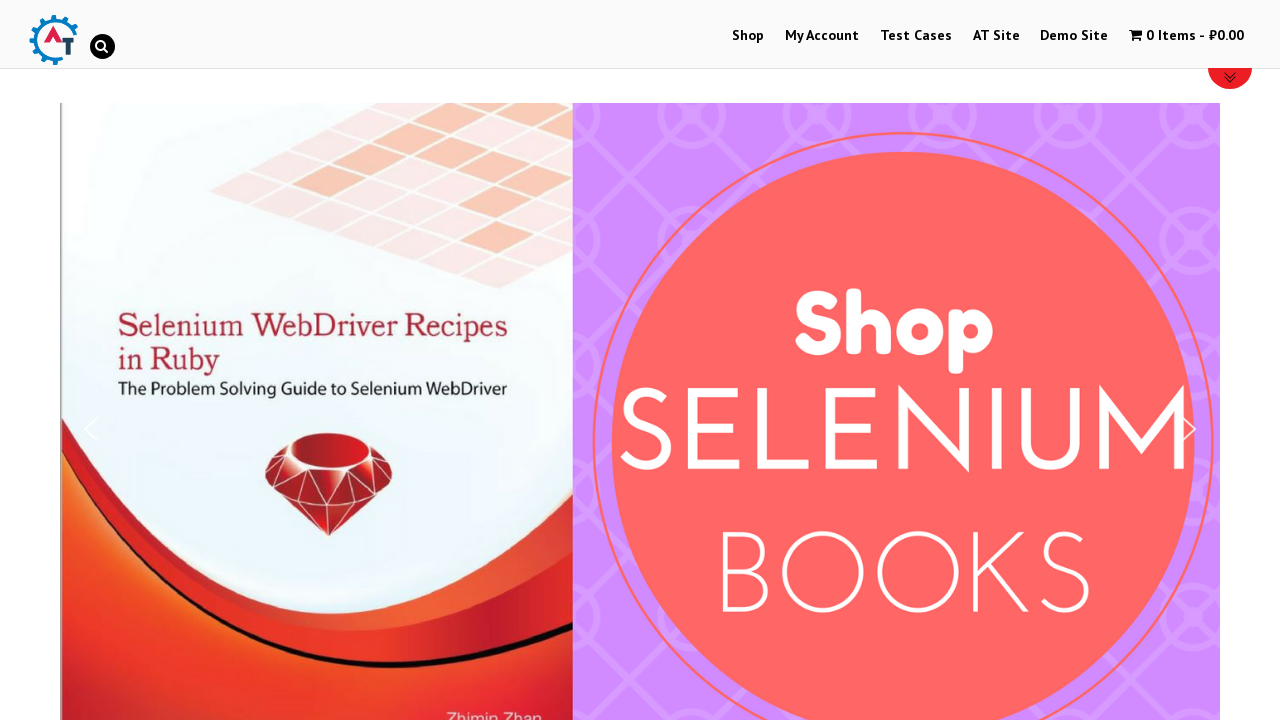

Clicked on 'Thinking in HTML' book product at (640, 360) on .products >> nth=1 >> text=Thinking in HTML
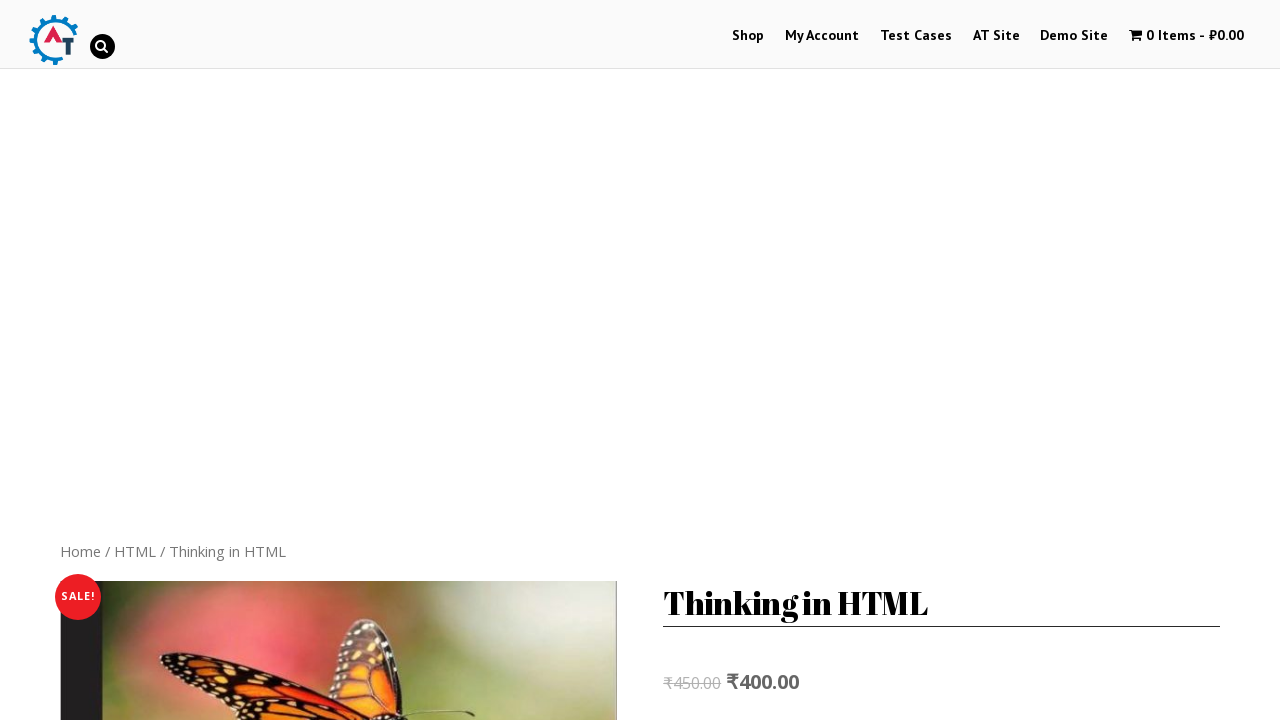

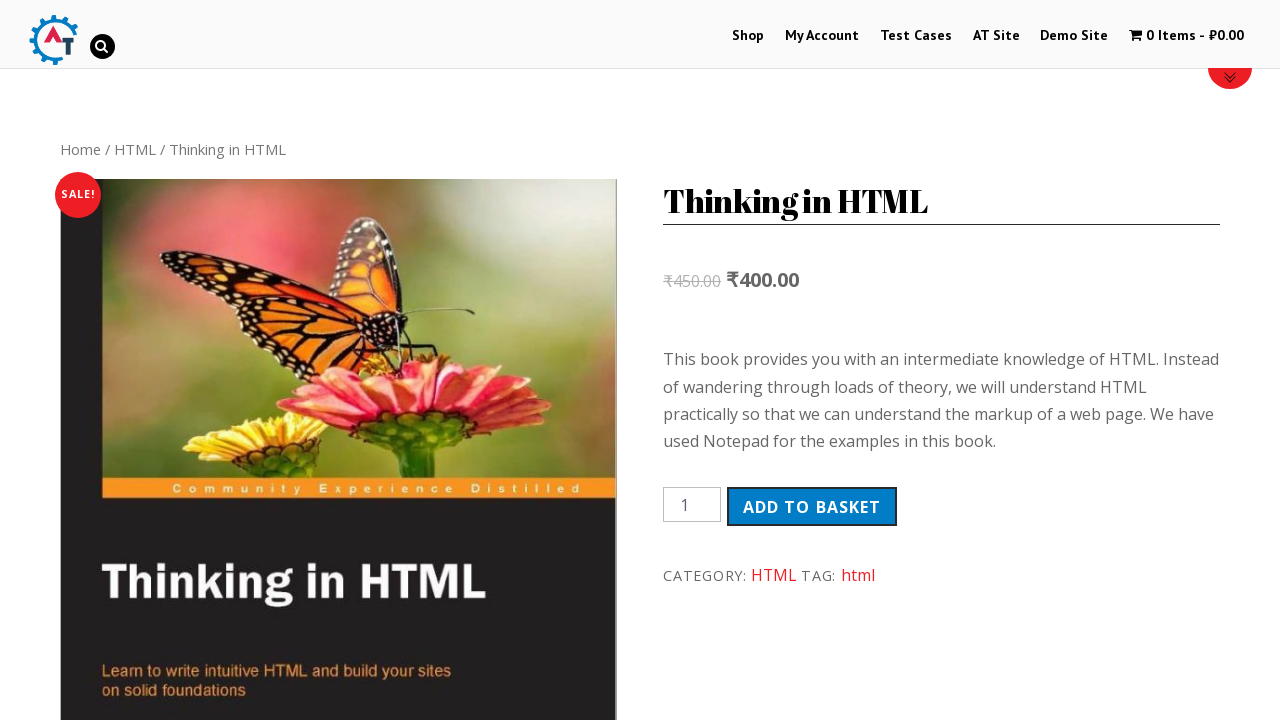